Tests Salesforce login form validation by entering invalid credentials and verifying the error message is displayed

Starting URL: https://login.salesforce.com/?locale=in

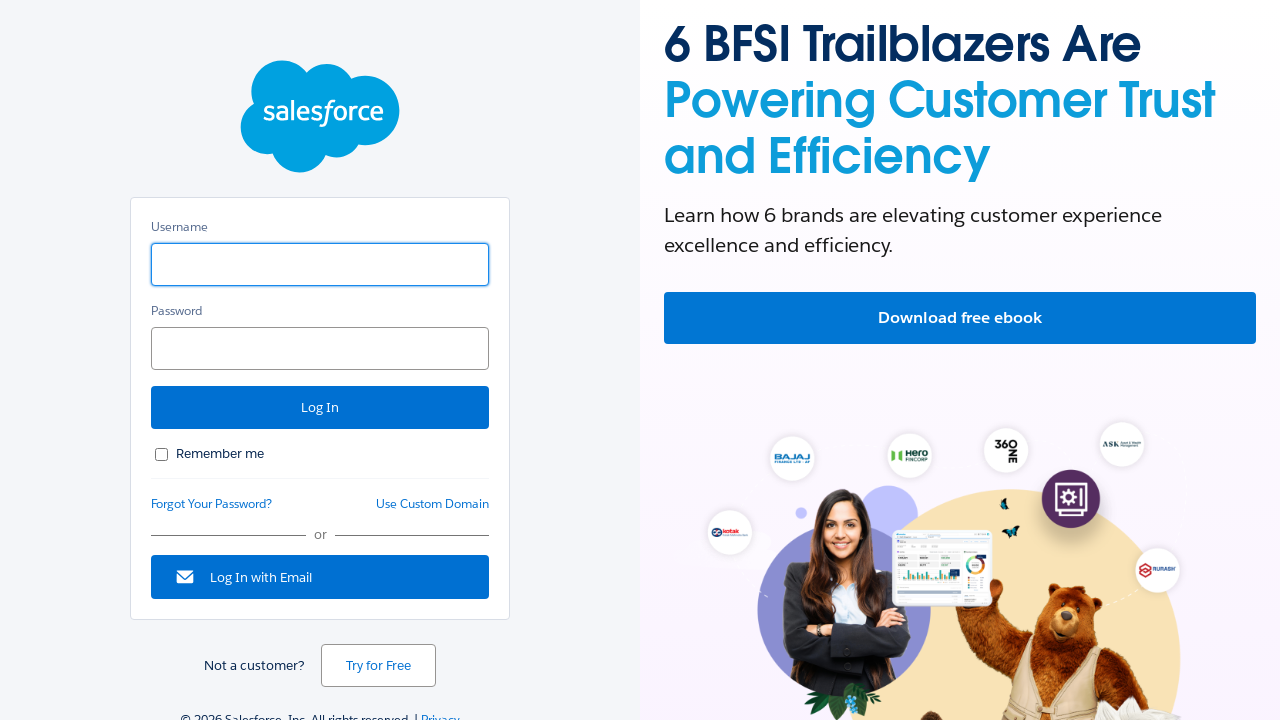

Filled username field with 'Mithun' on #username
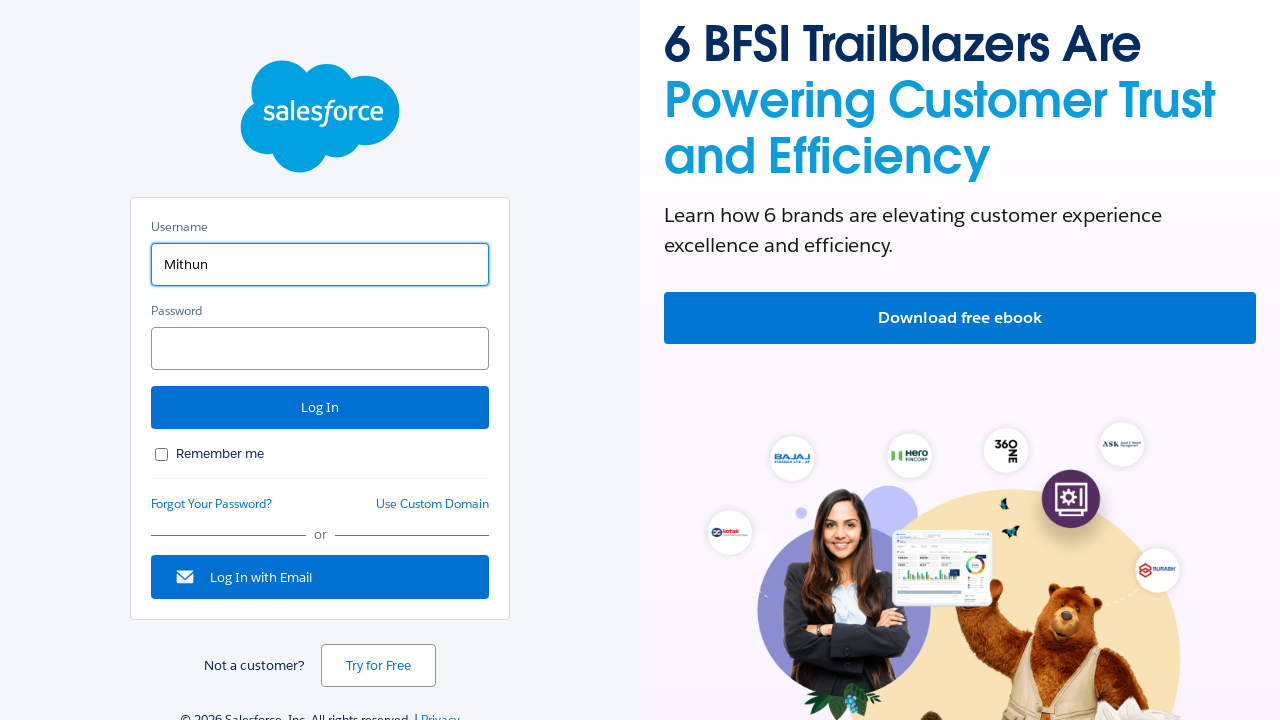

Filled password field with 'renjit' on #password
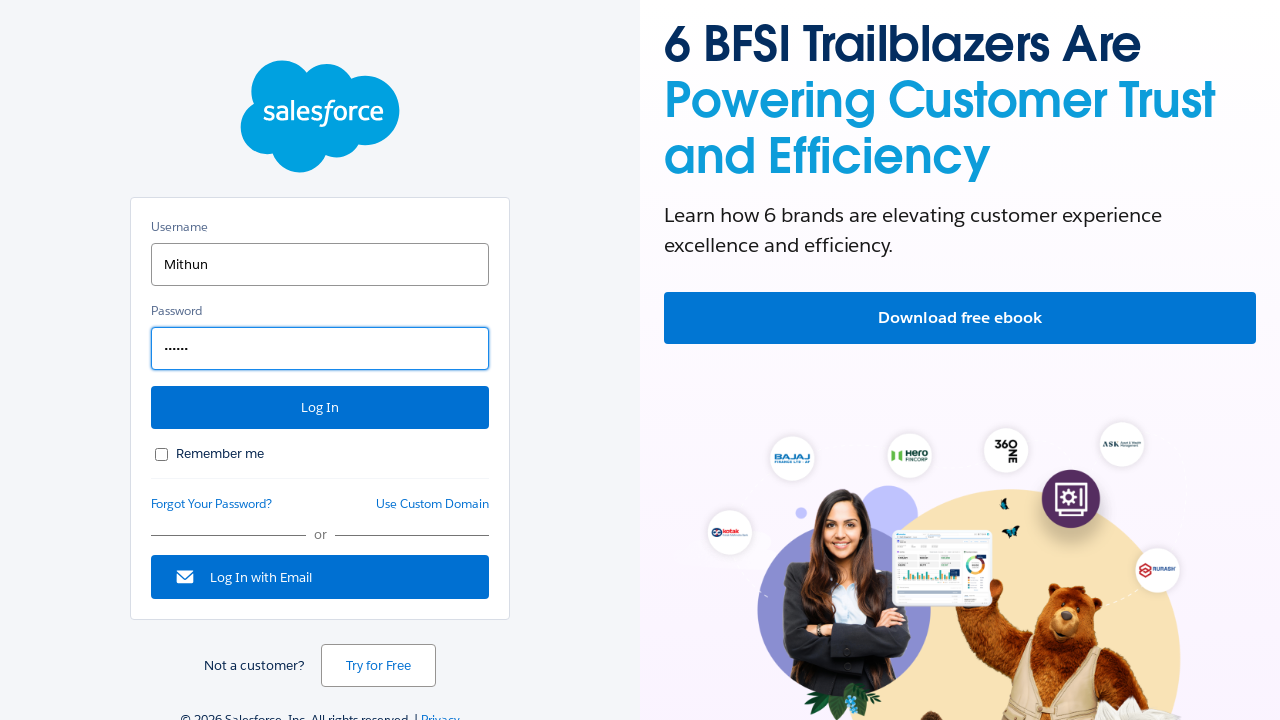

Clicked login button at (320, 408) on #Login
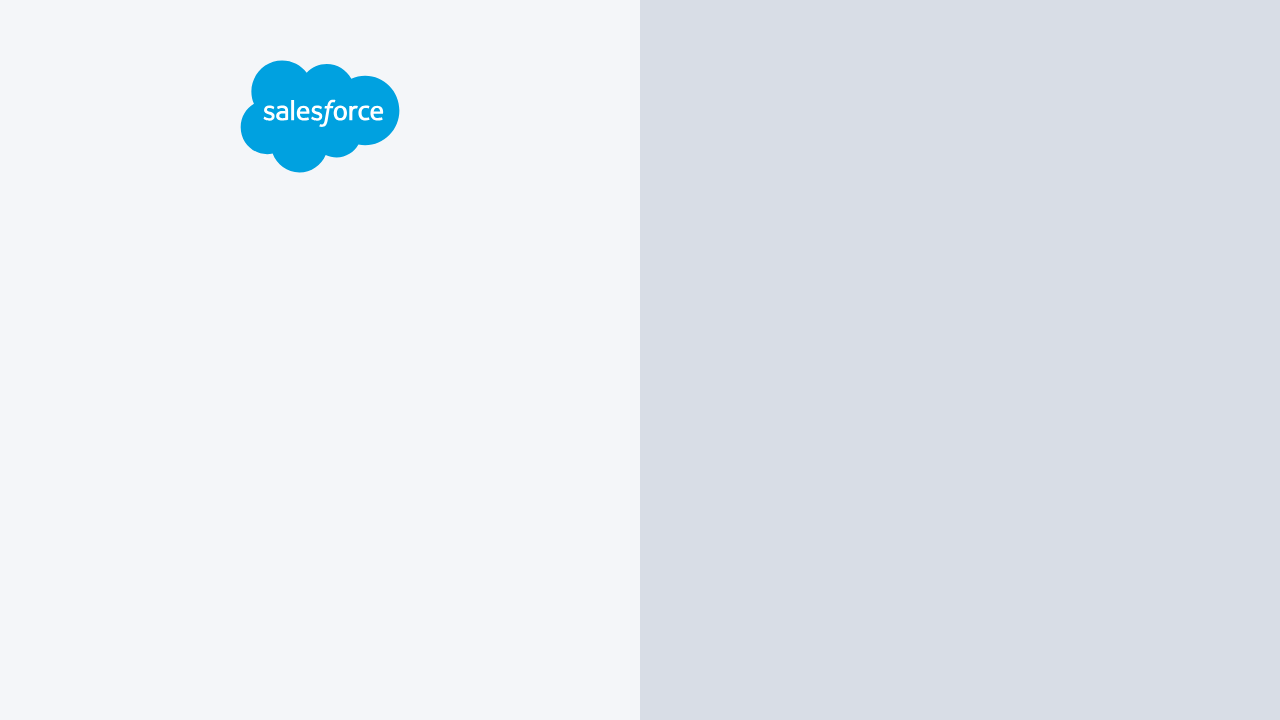

Error message appeared on login form
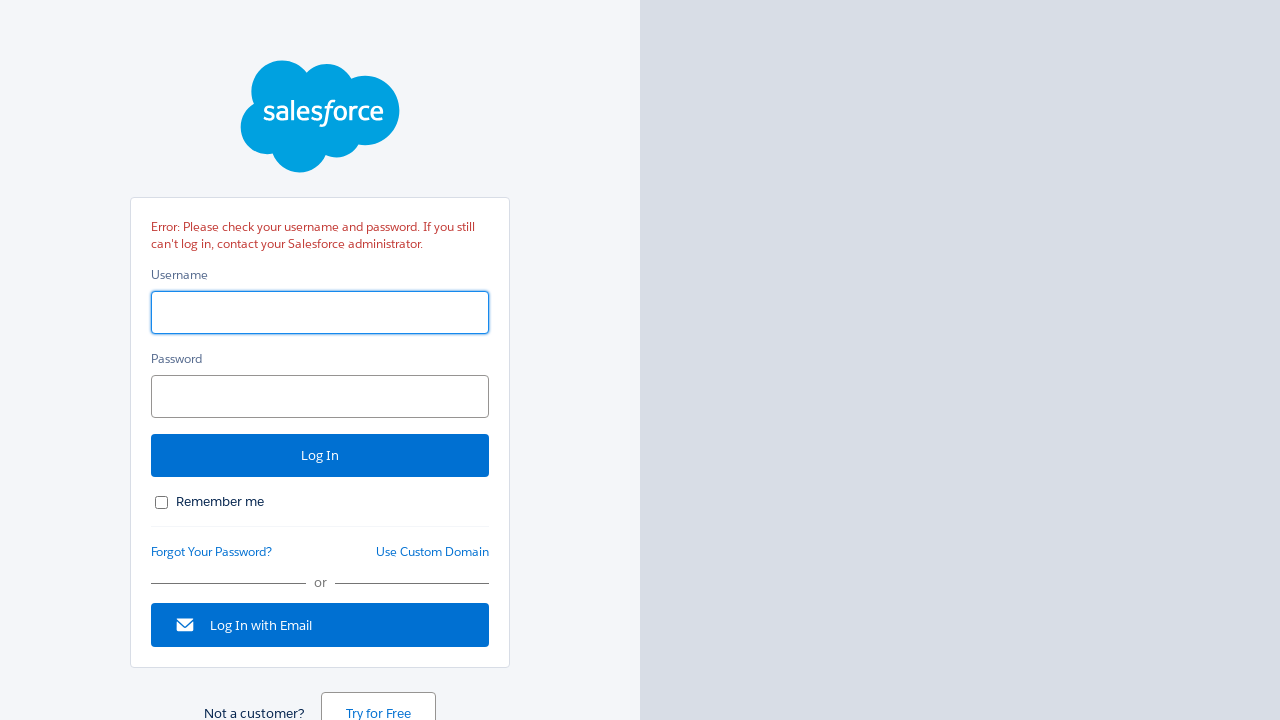

Retrieved error message text
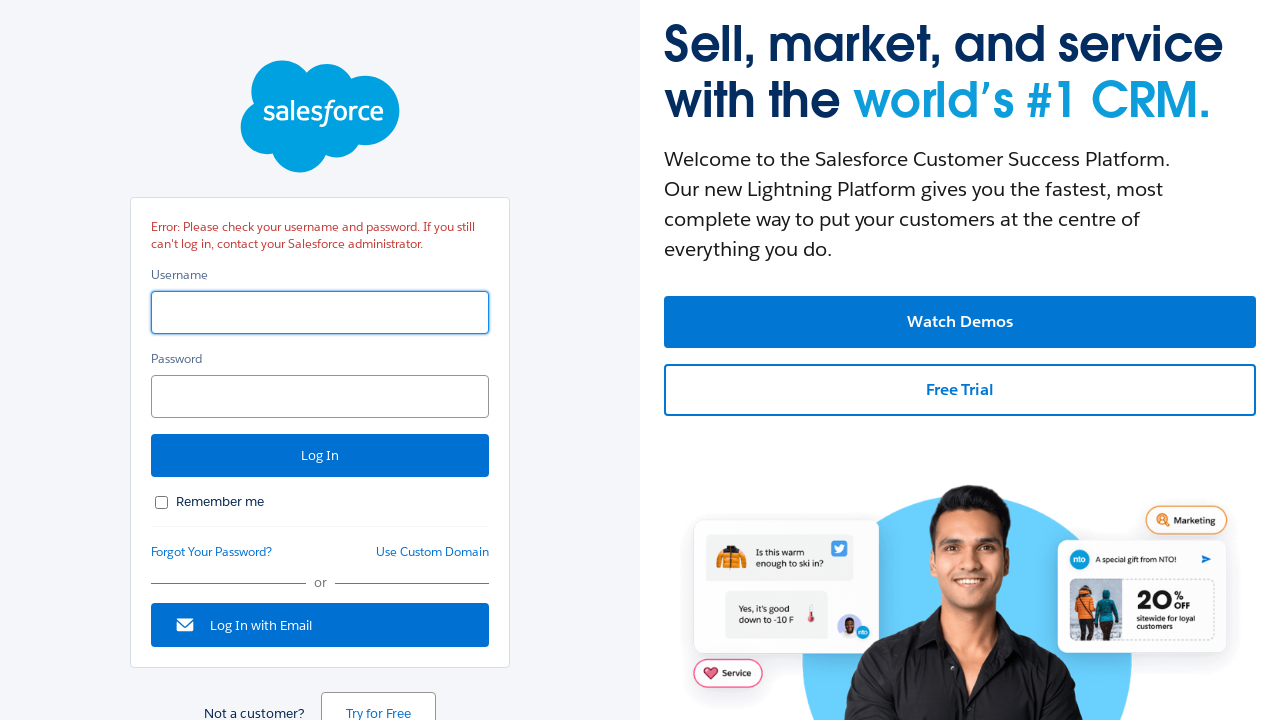

Verified error message contains expected validation text
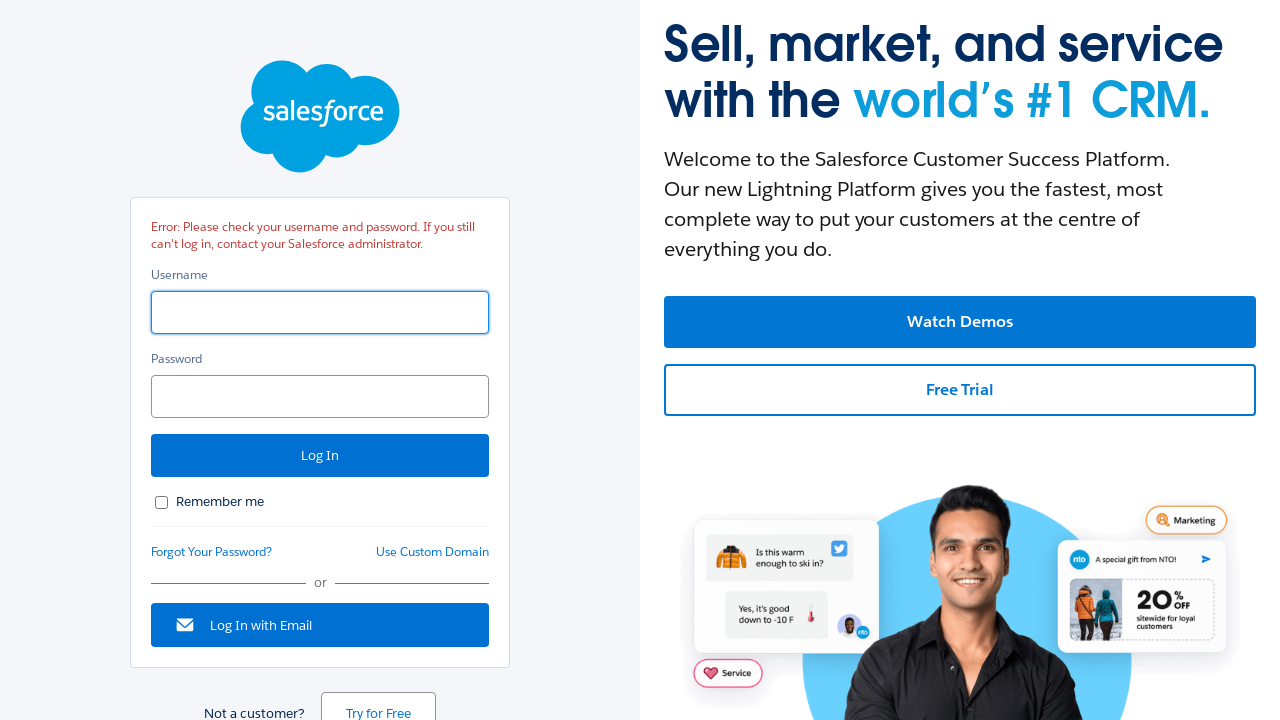

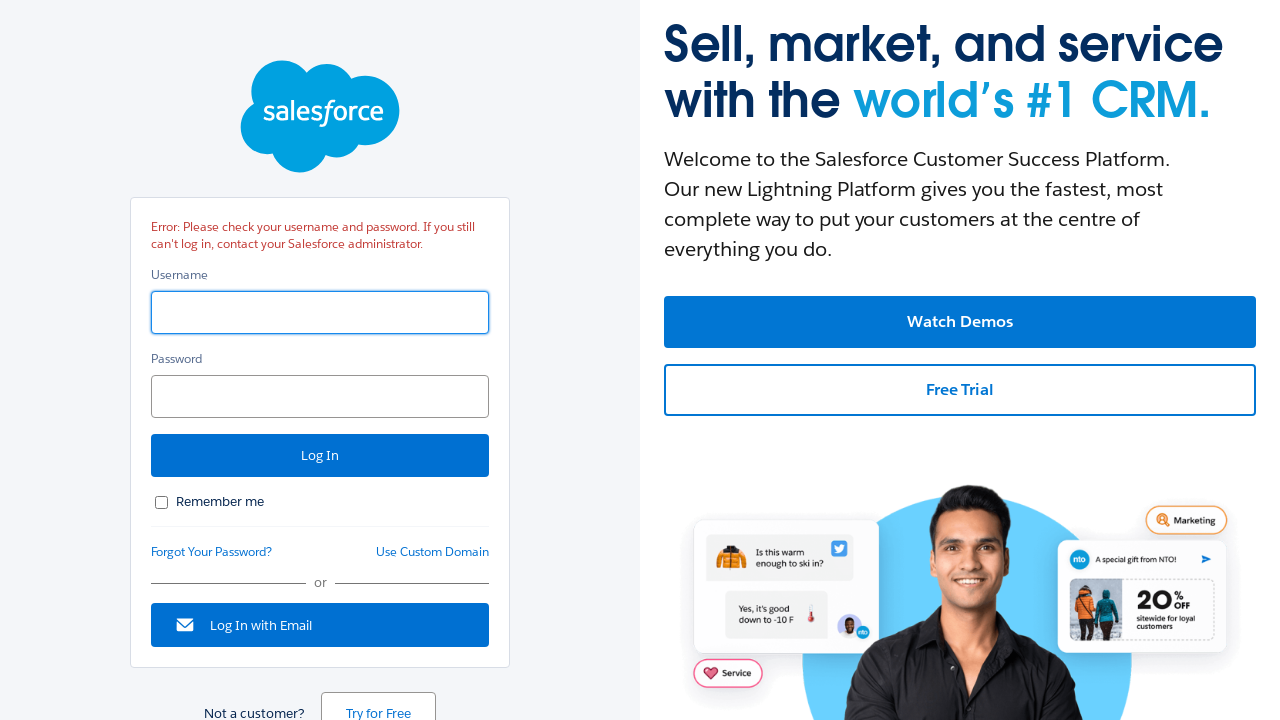